Navigates to example.com and clicks on an anchor link element to test basic click functionality

Starting URL: https://example.com

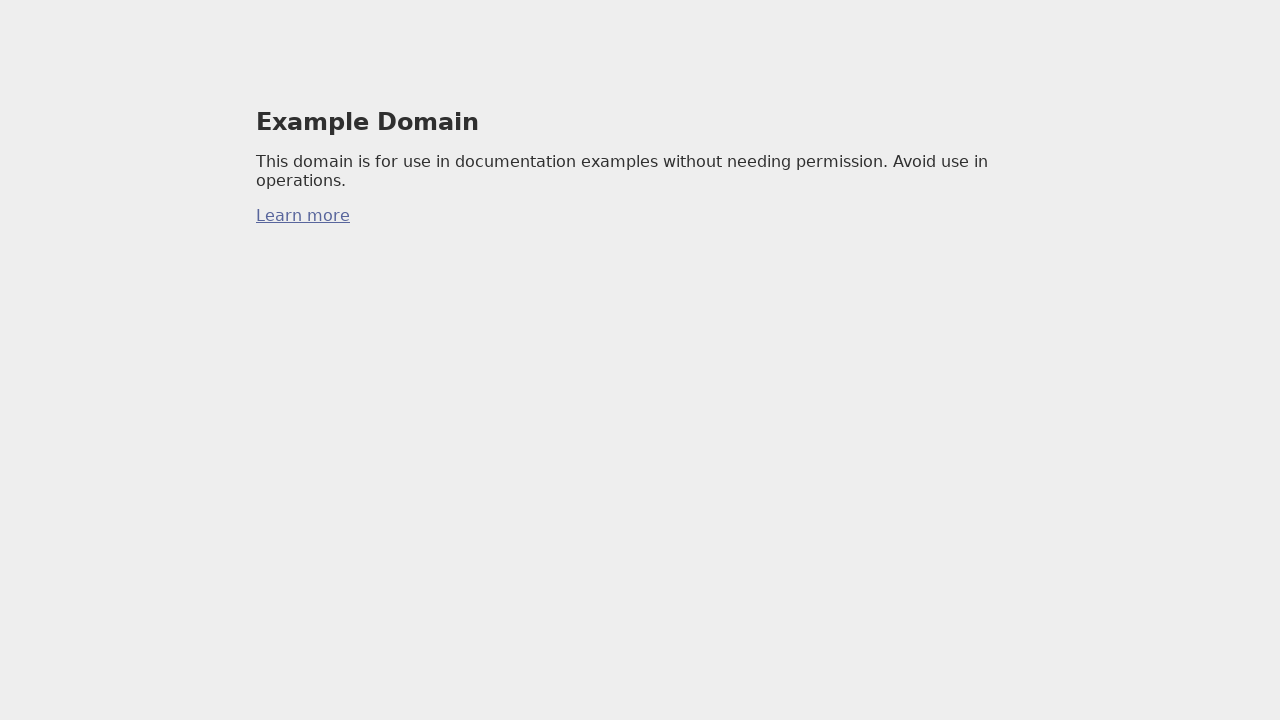

Navigated to https://example.com
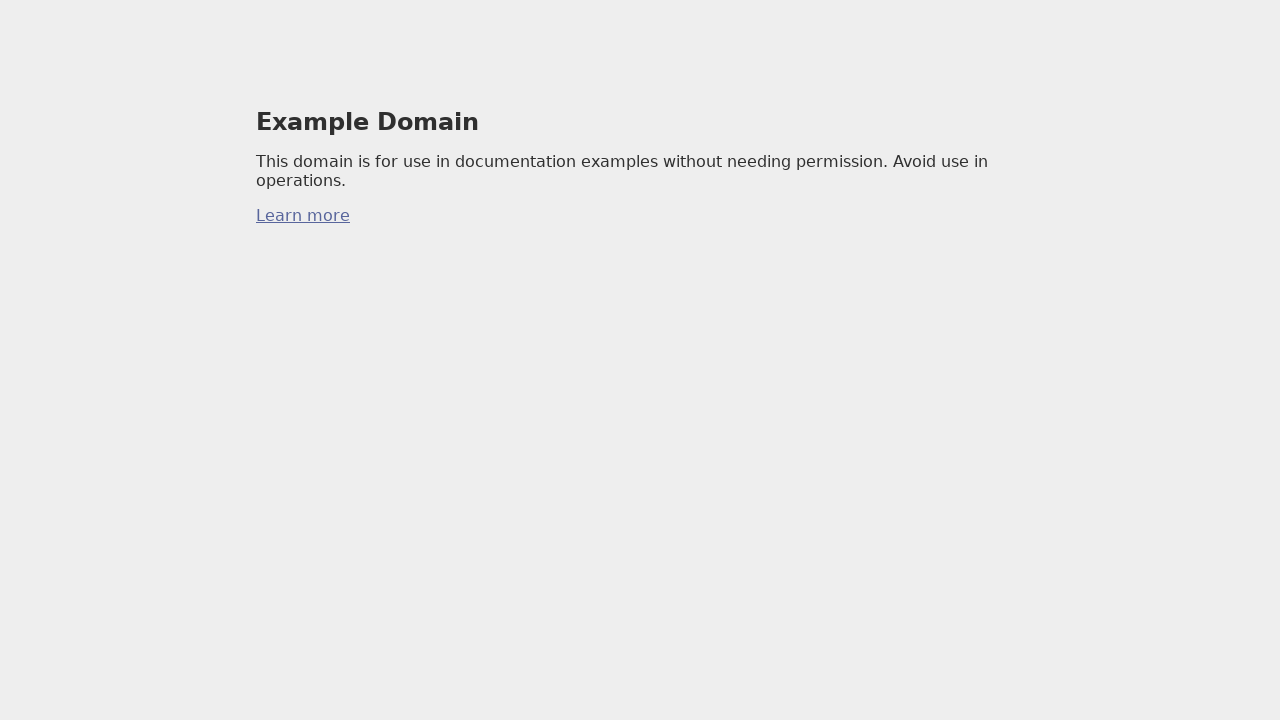

Clicked on the first anchor link element at (303, 216) on a >> nth=0
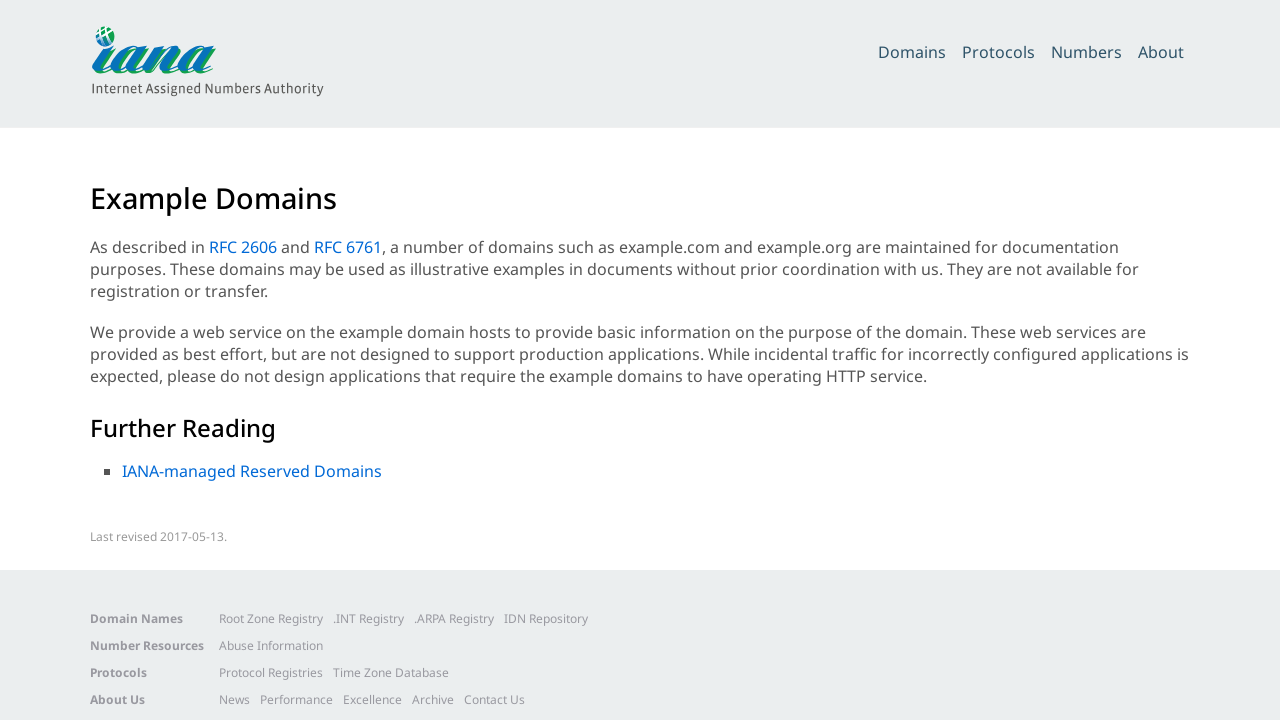

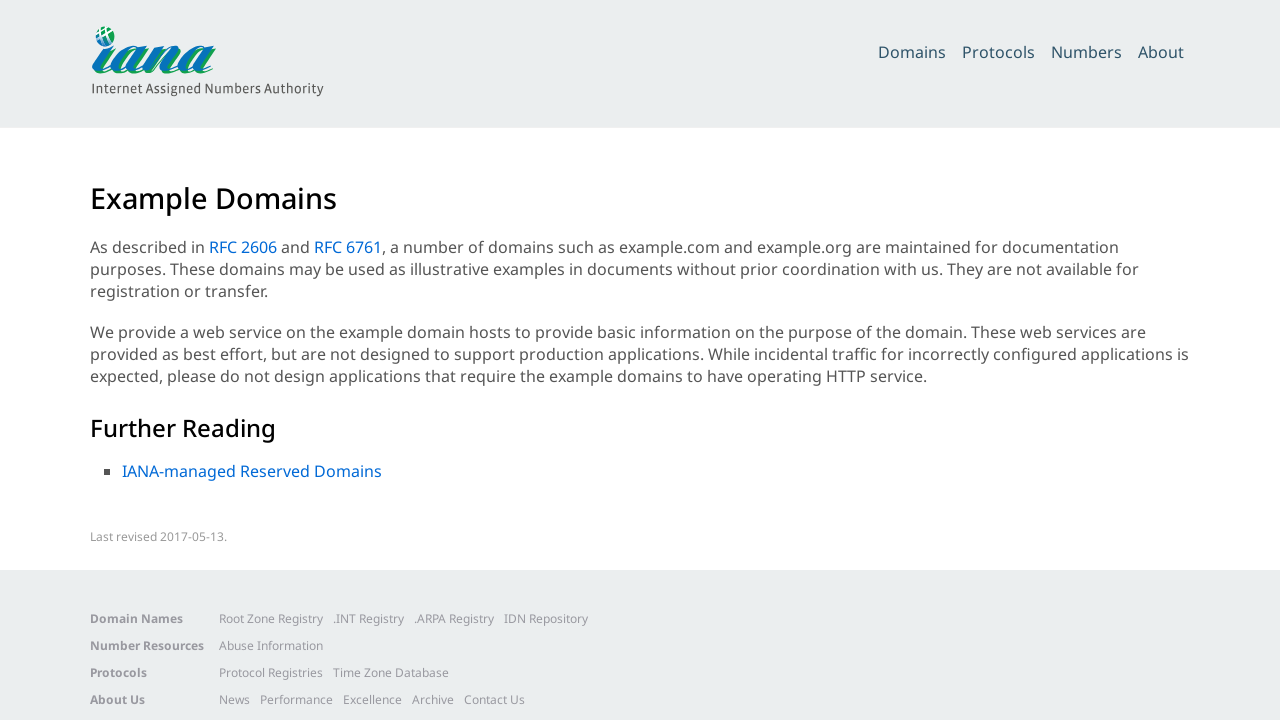